Tests finding a link by calculated text (based on mathematical formula), clicking it, then filling out a form with personal information (first name, last name, city, country) and submitting it.

Starting URL: http://suninjuly.github.io/find_link_text

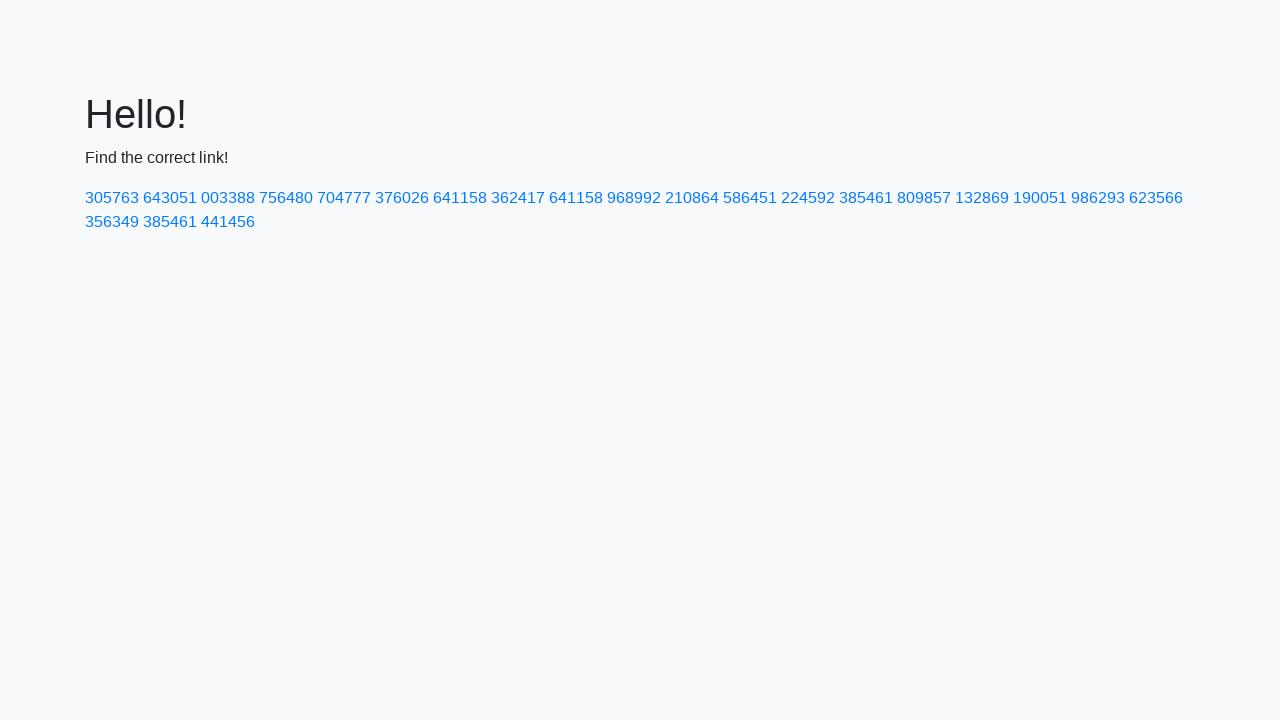

Calculated link text using formula: 224592
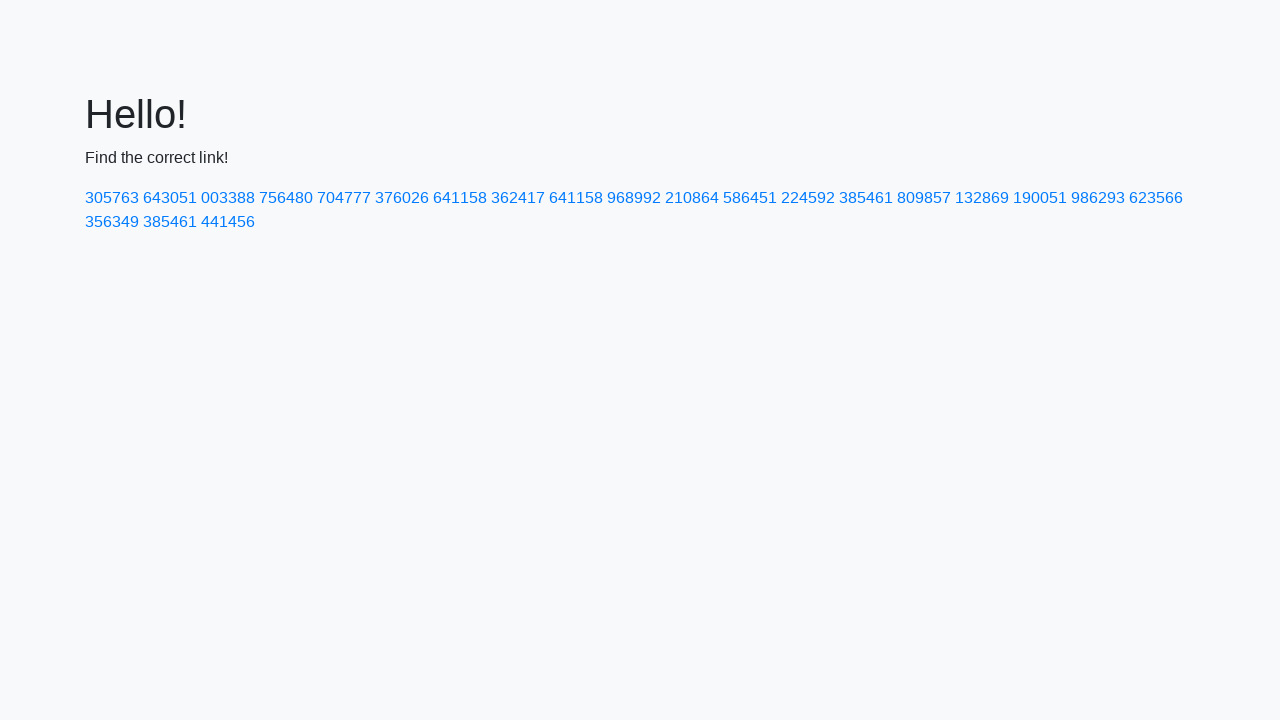

Clicked link with calculated text '224592' at (808, 198) on text=224592
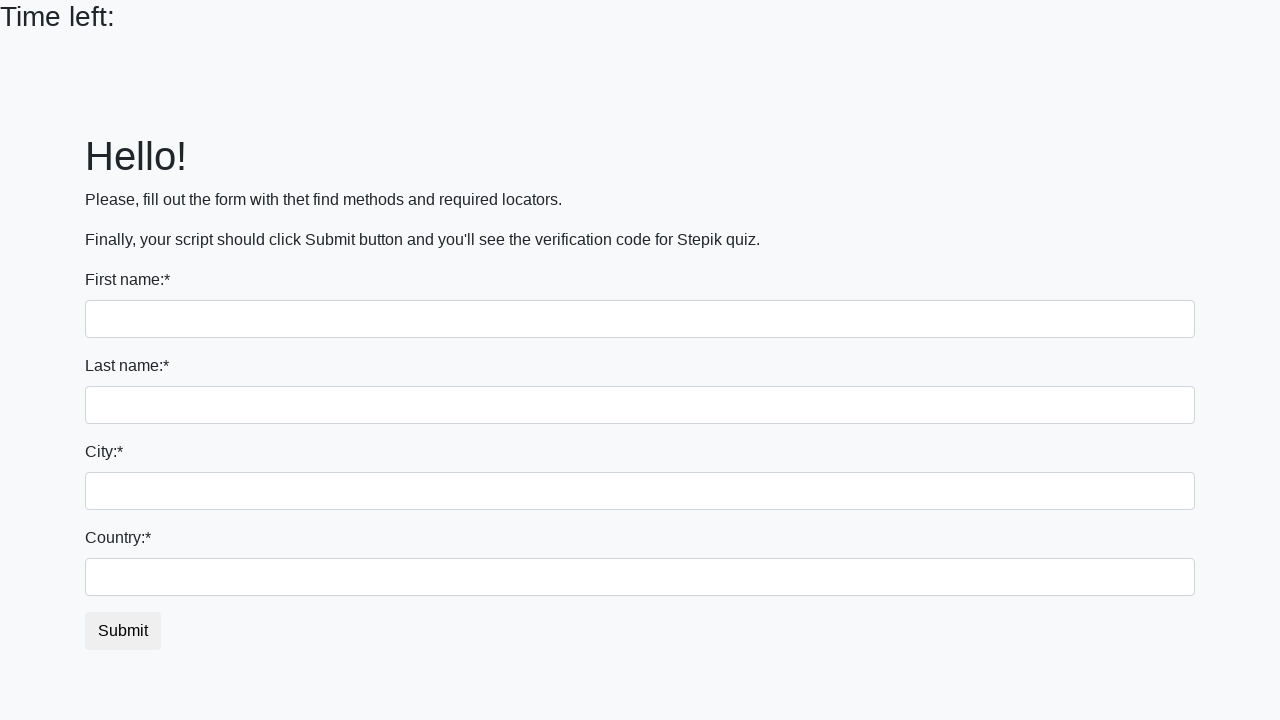

Filled first name field with 'Ivan' on input
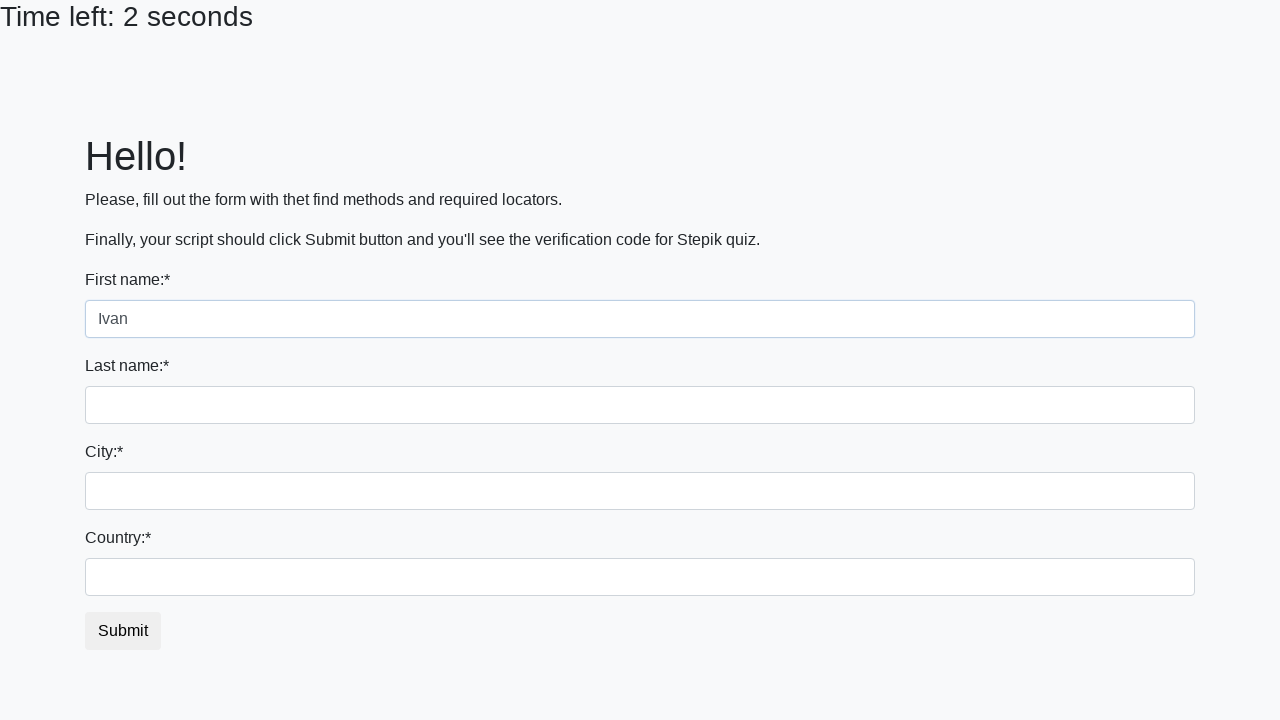

Filled last name field with 'Petrov' on input[name='last_name']
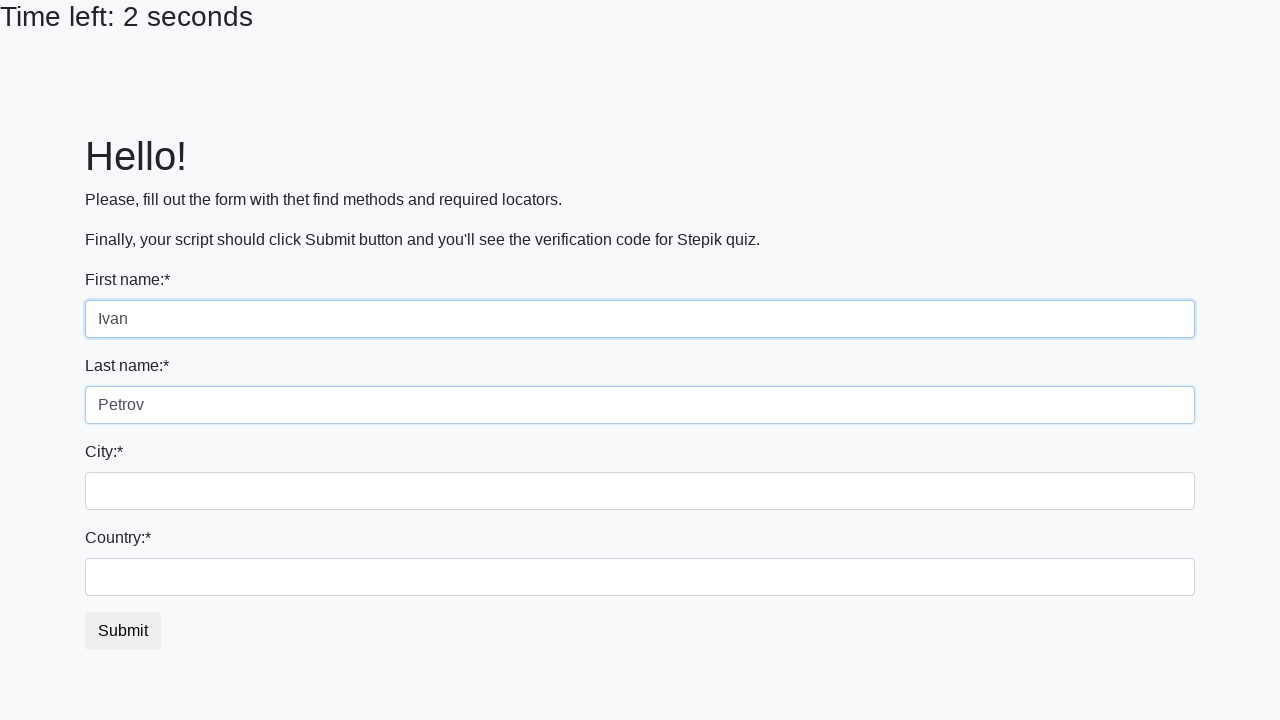

Filled city field with 'Smolensk' on .city
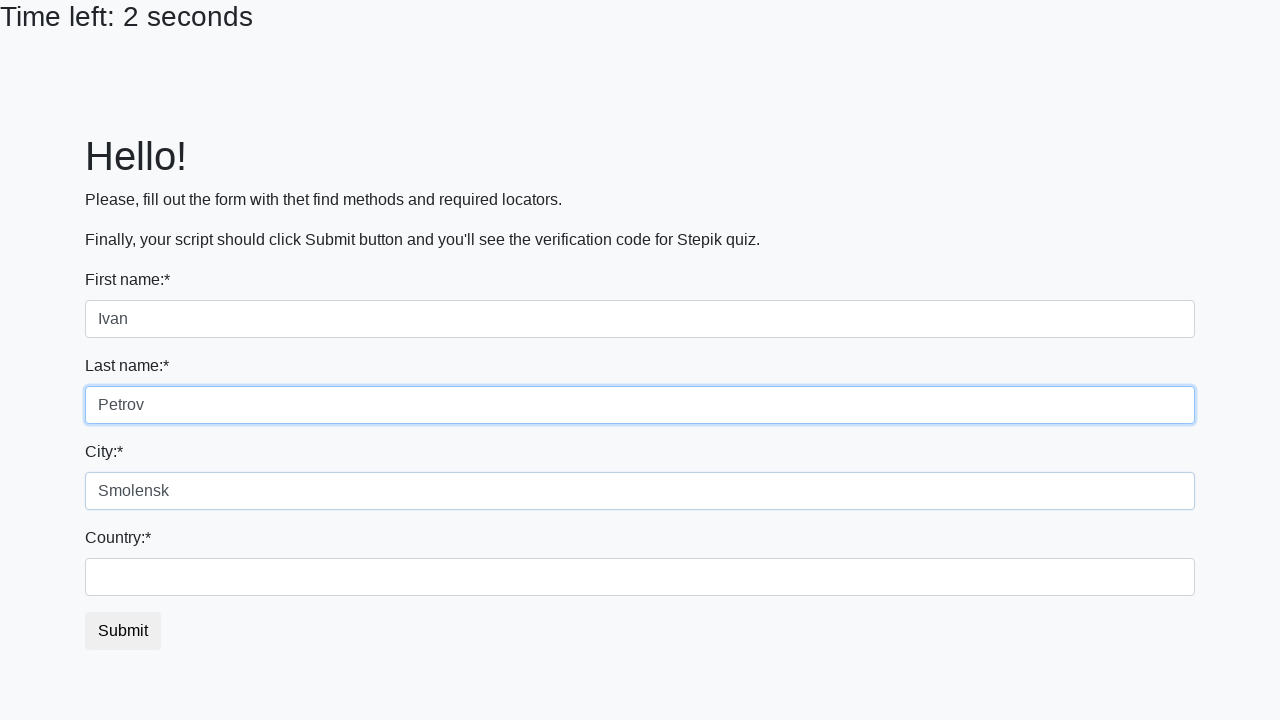

Filled country field with 'Russia' on #country
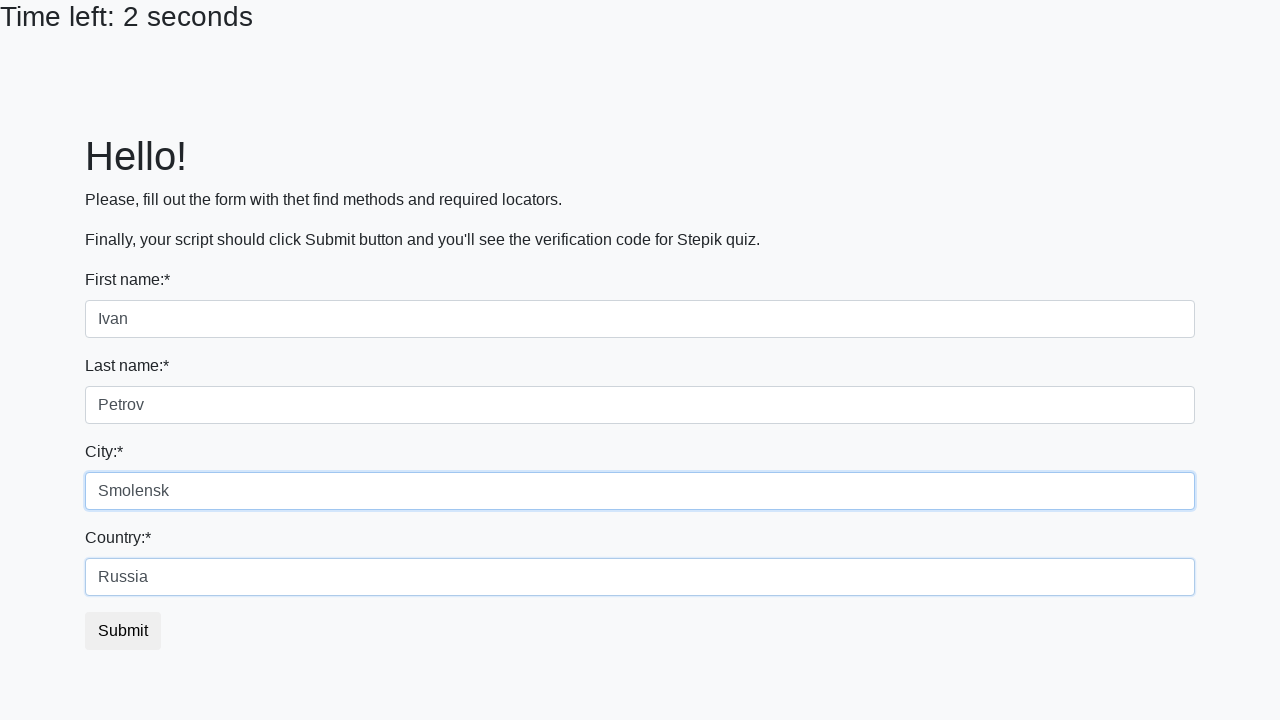

Clicked submit button to complete form submission at (123, 631) on button.btn
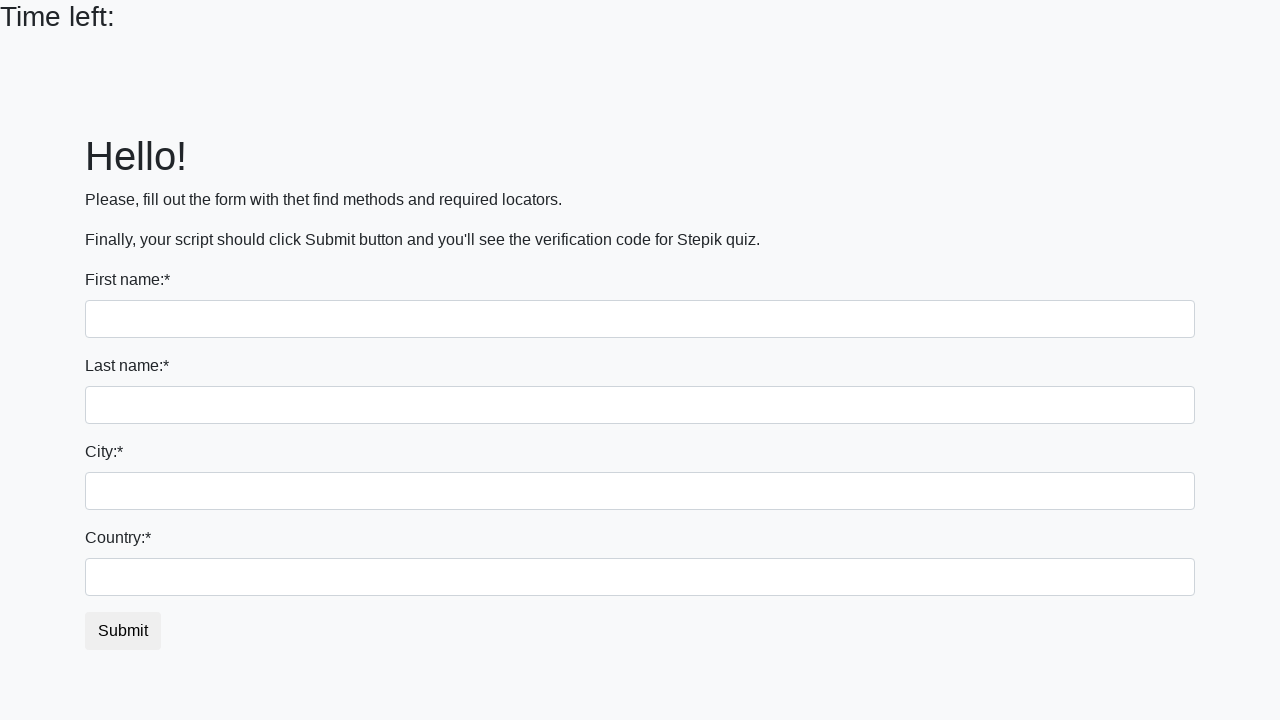

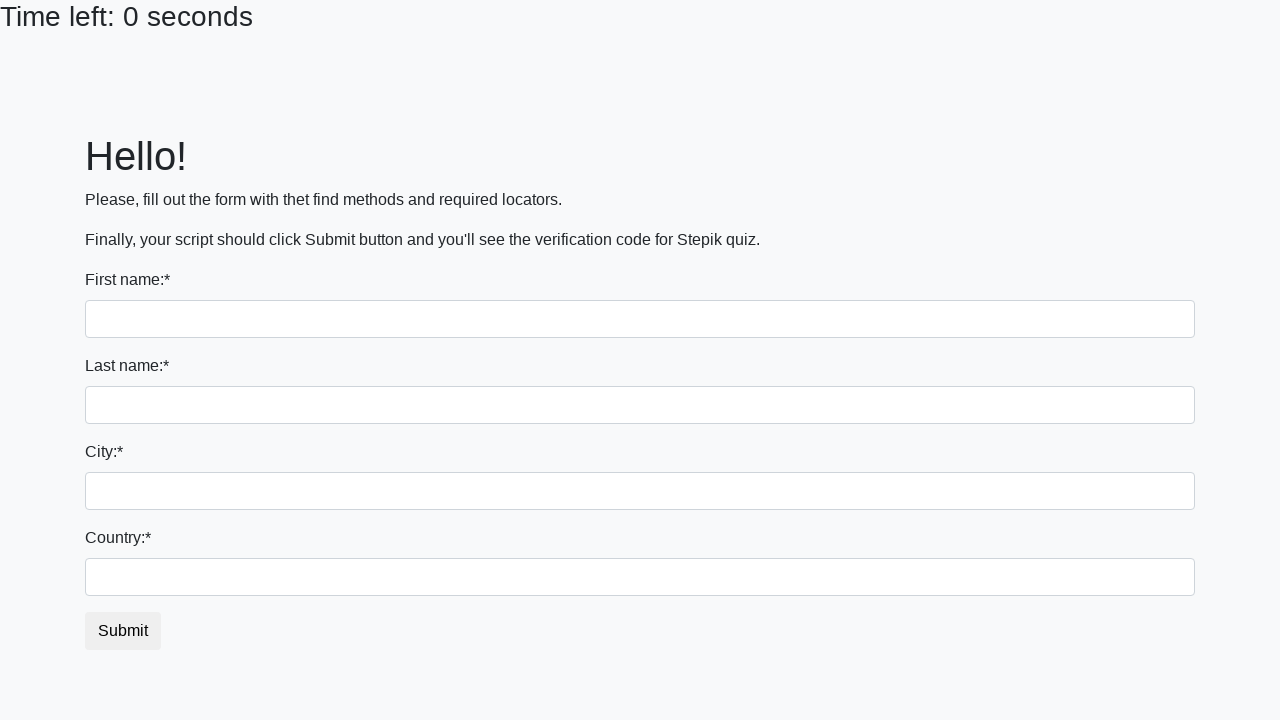